Tests a form submission by filling in first name, last name, and email fields, then clicking the submit button.

Starting URL: http://secure-retreat-92358.herokuapp.com/

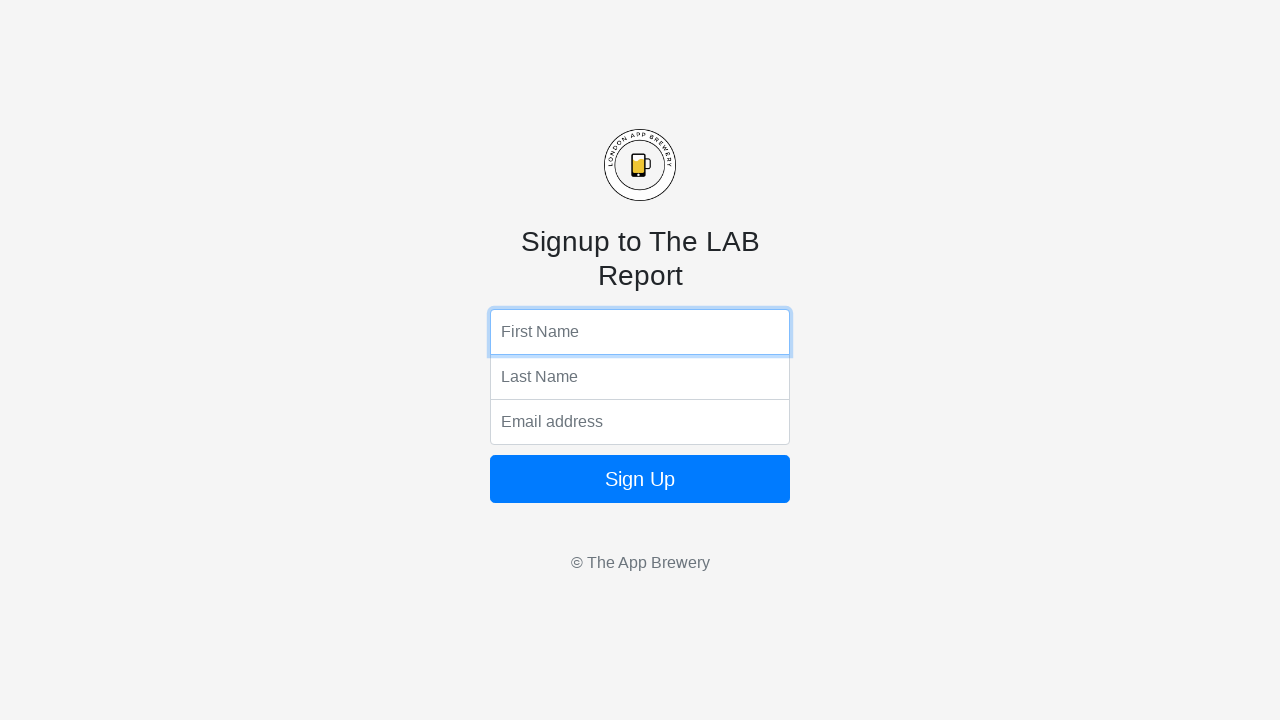

Filled first name field with 'Mohit' on input[name='fName']
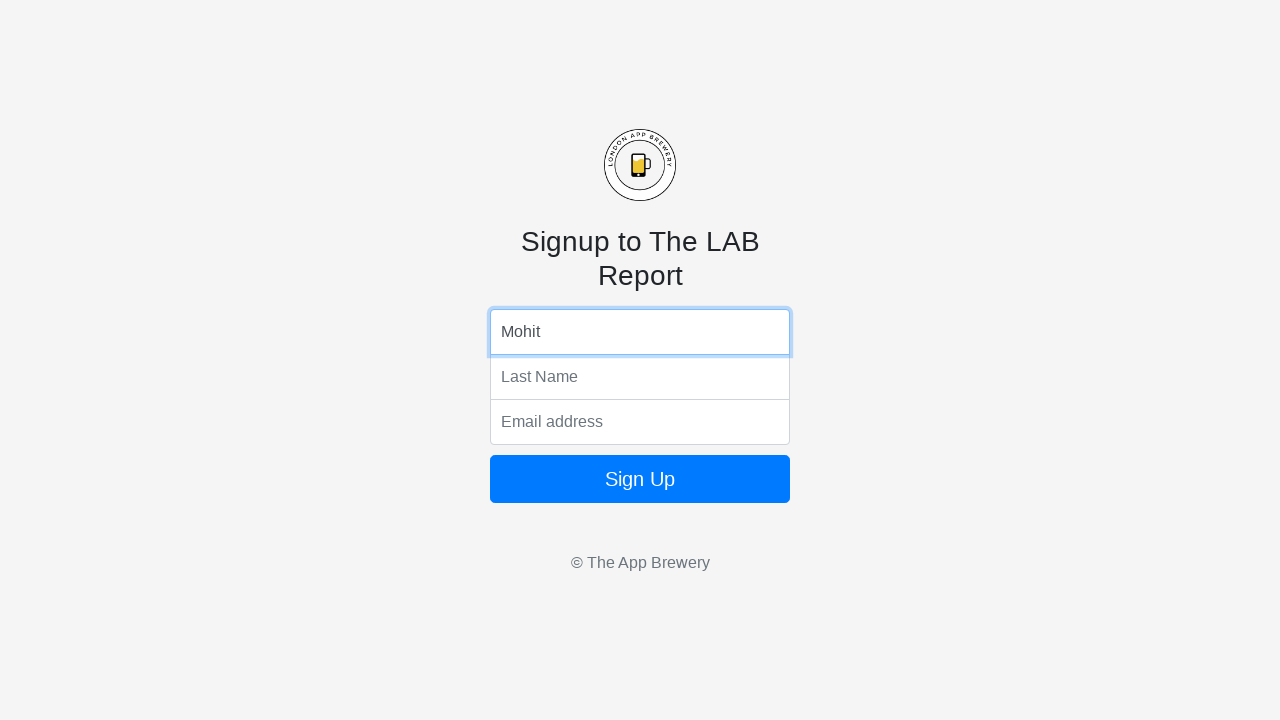

Filled last name field with 'Rathor' on input[name='lName']
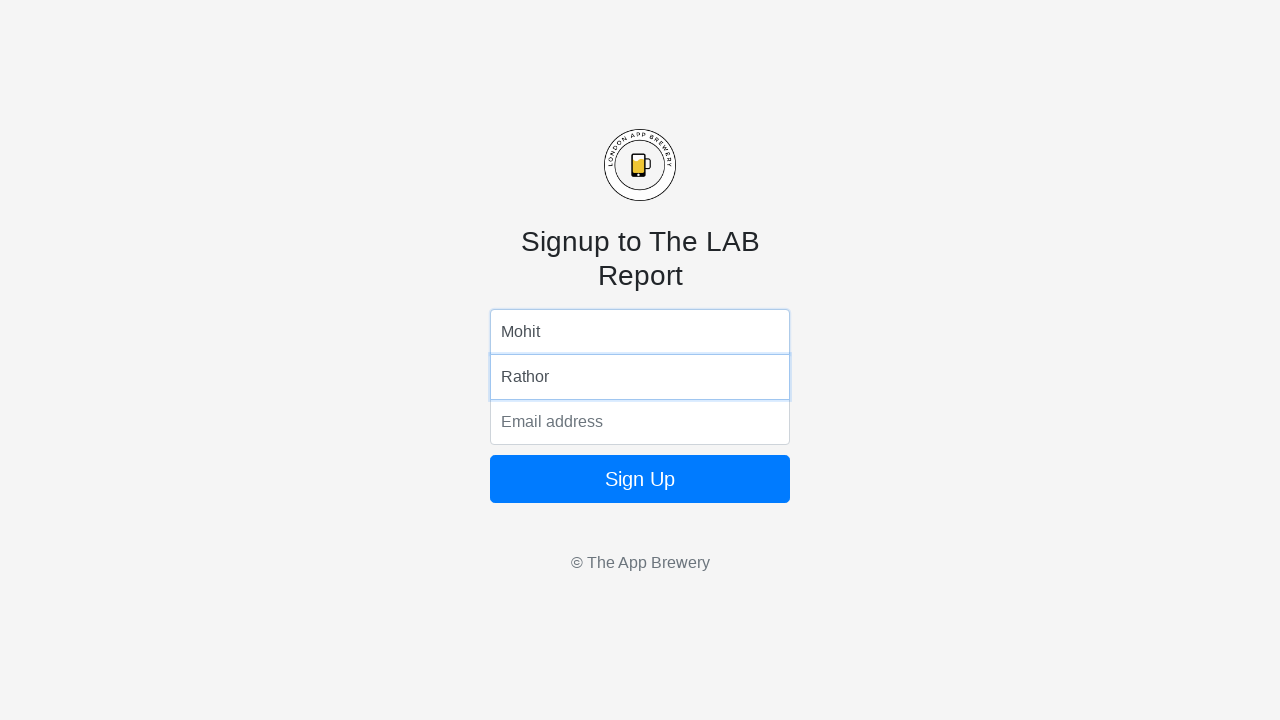

Filled email field with 'mohit.demo@gmail.com' on input[name='email']
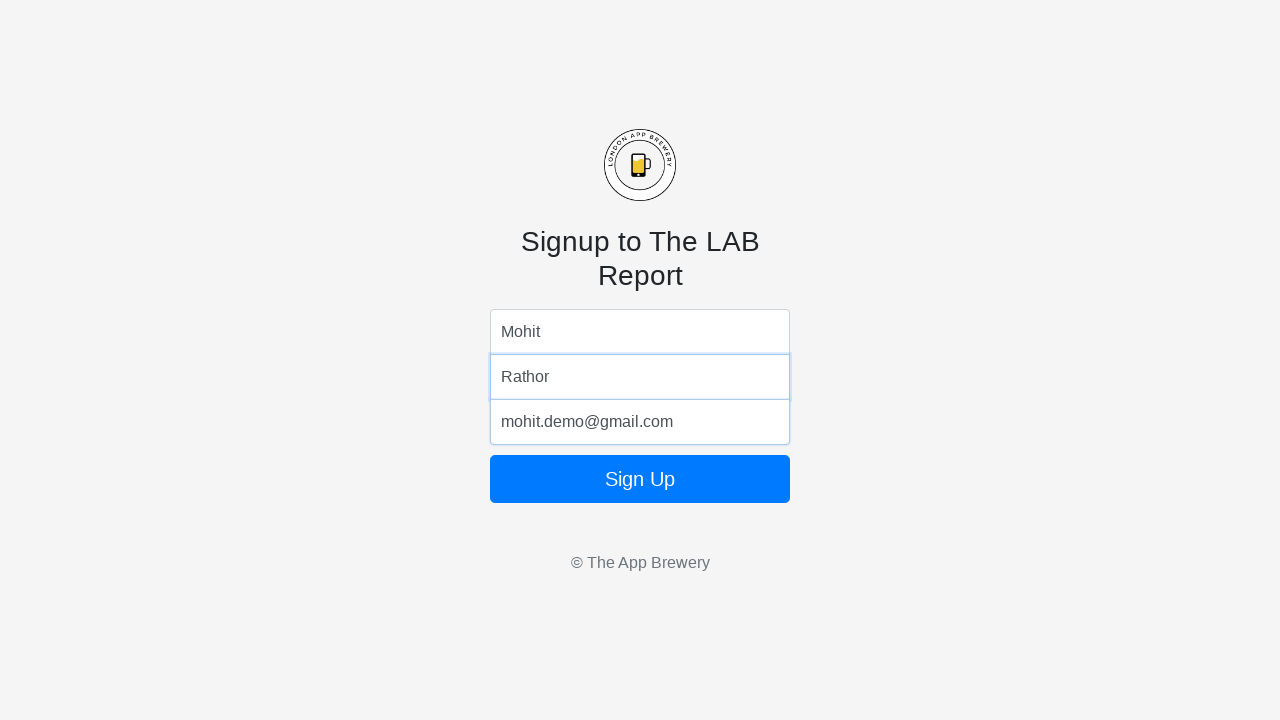

Clicked form submit button at (640, 479) on button
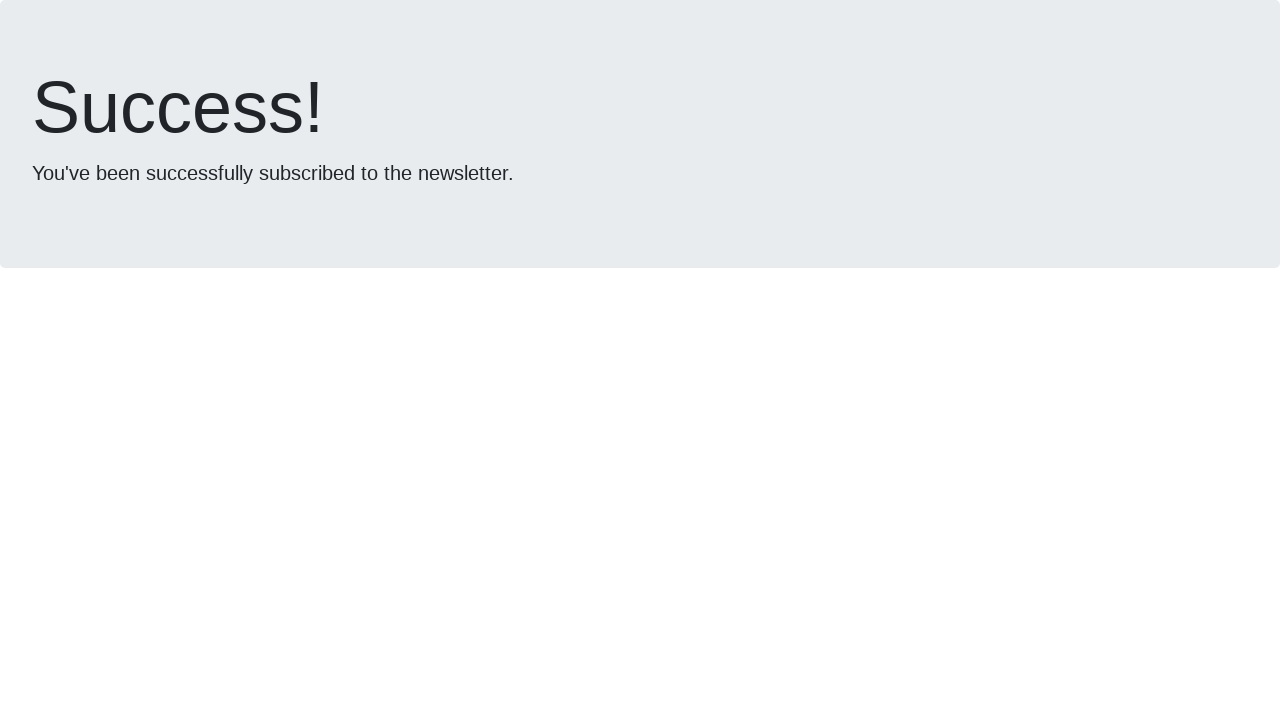

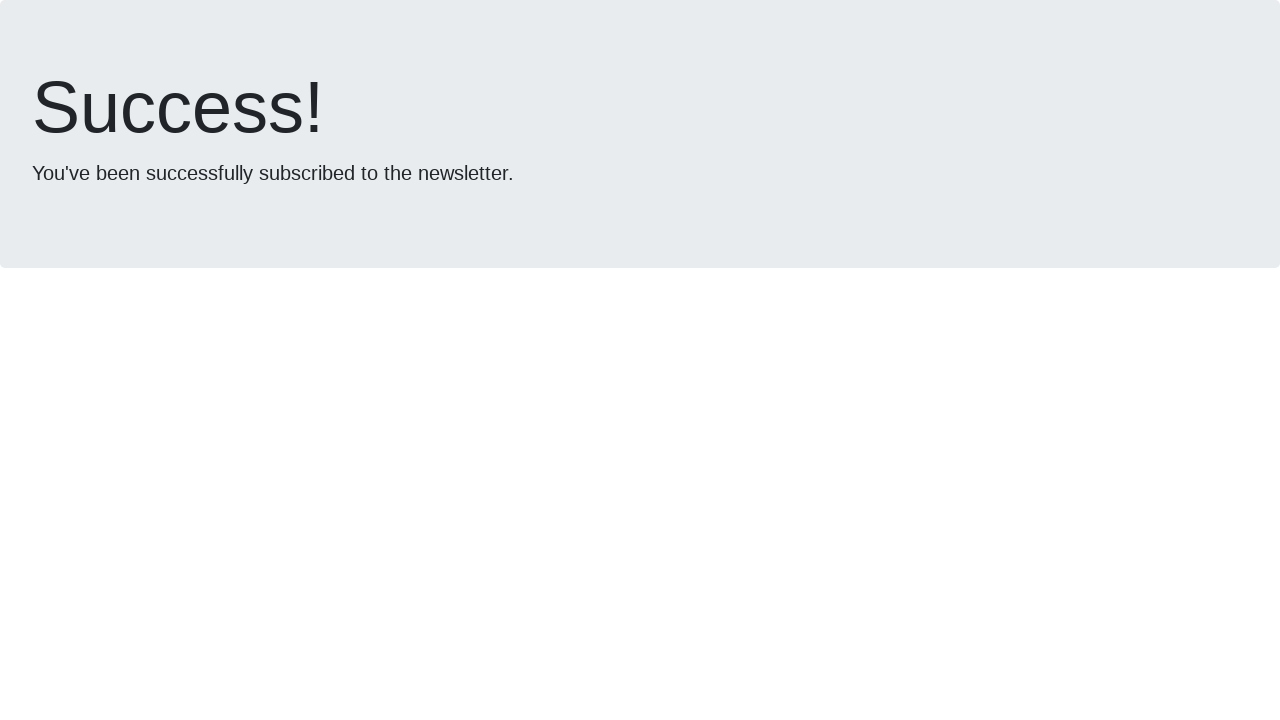